Tests clicking the "Add New Appointment" button and verifies that a modal appears.

Starting URL: https://test-a-pet.vercel.app/

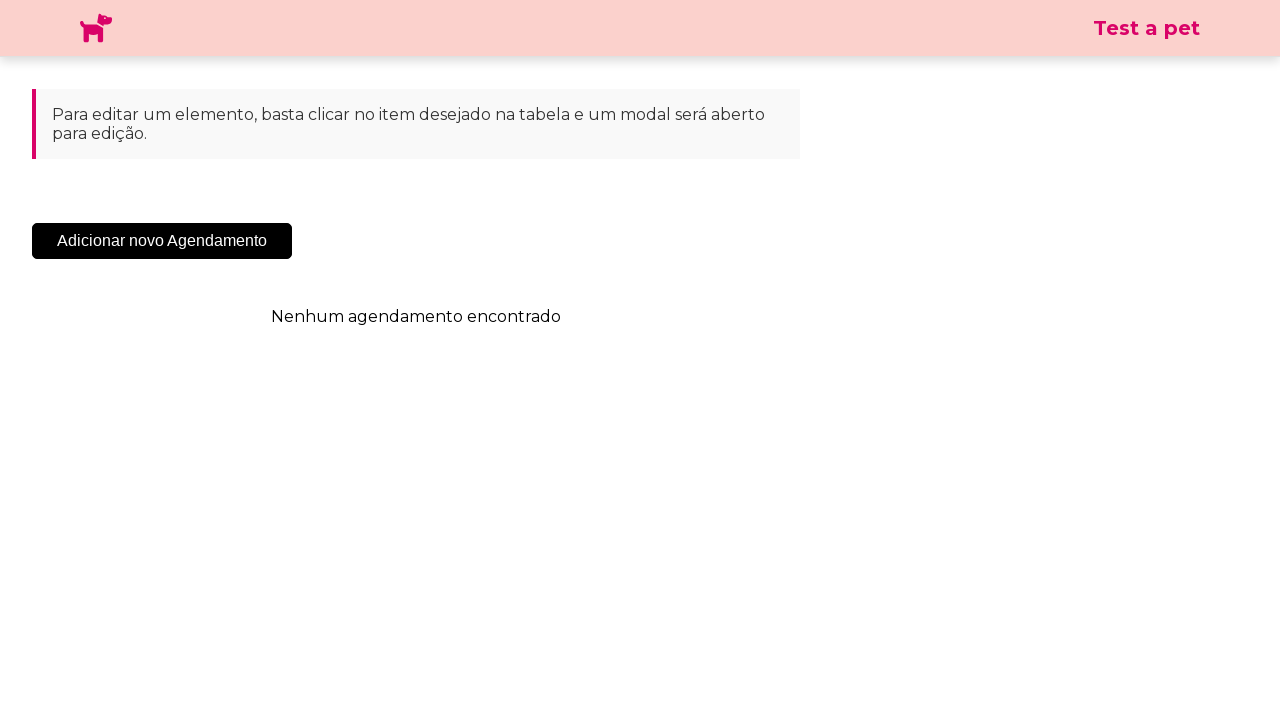

Clicked the 'Add New Appointment' button at (162, 241) on .sc-cHqXqK.kZzwzX
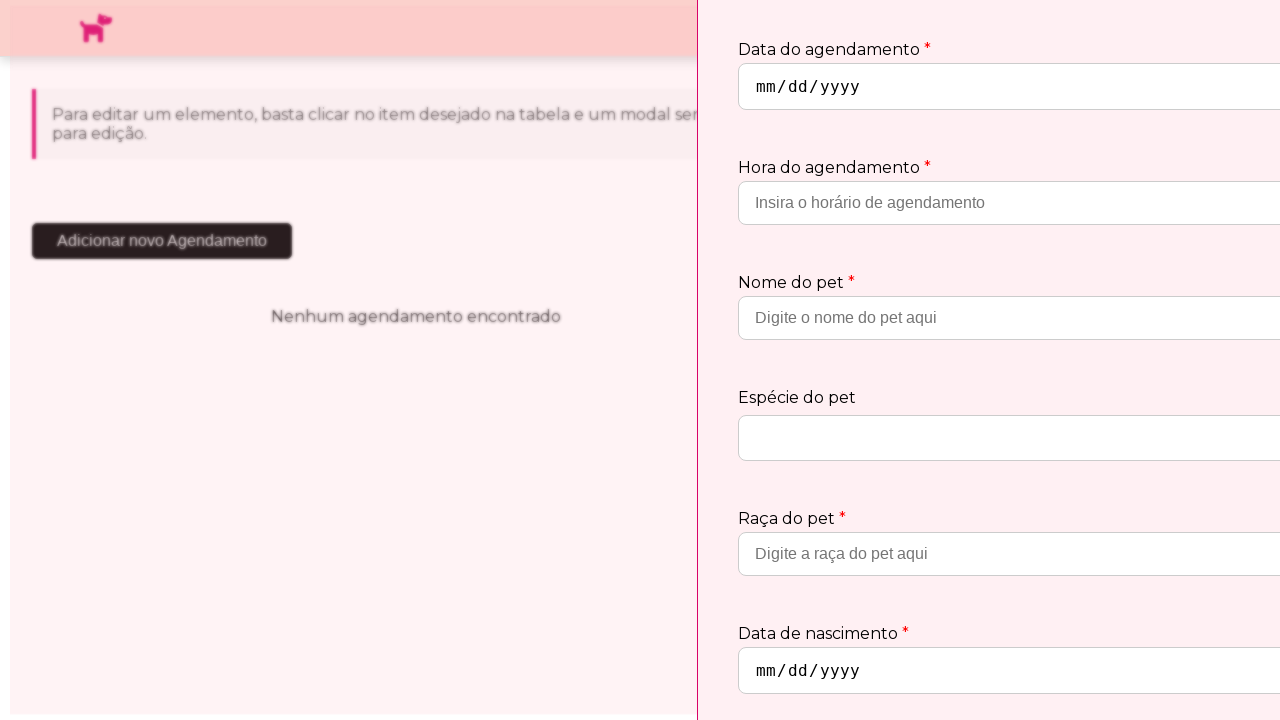

Modal appeared and is now visible
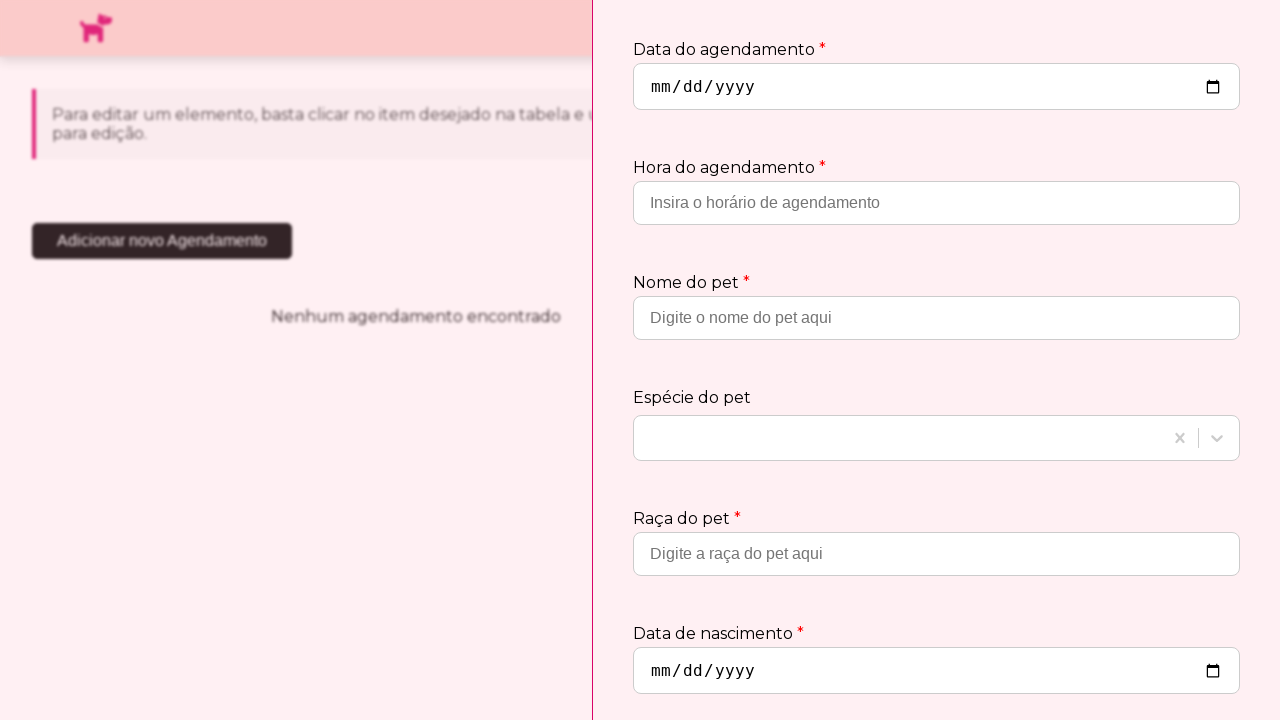

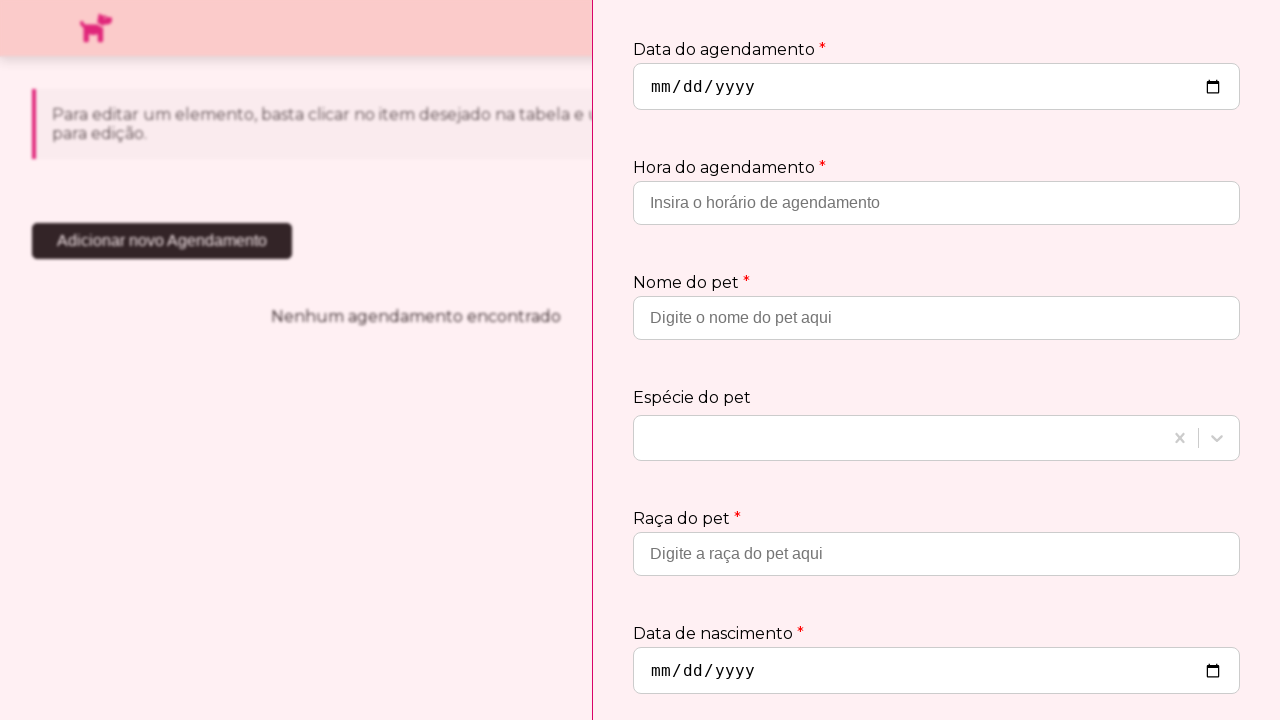